Tests dynamic loading page by clicking the Start button and waiting for the "Hello World!" finish text to appear after the loading bar completes.

Starting URL: http://the-internet.herokuapp.com/dynamic_loading/2

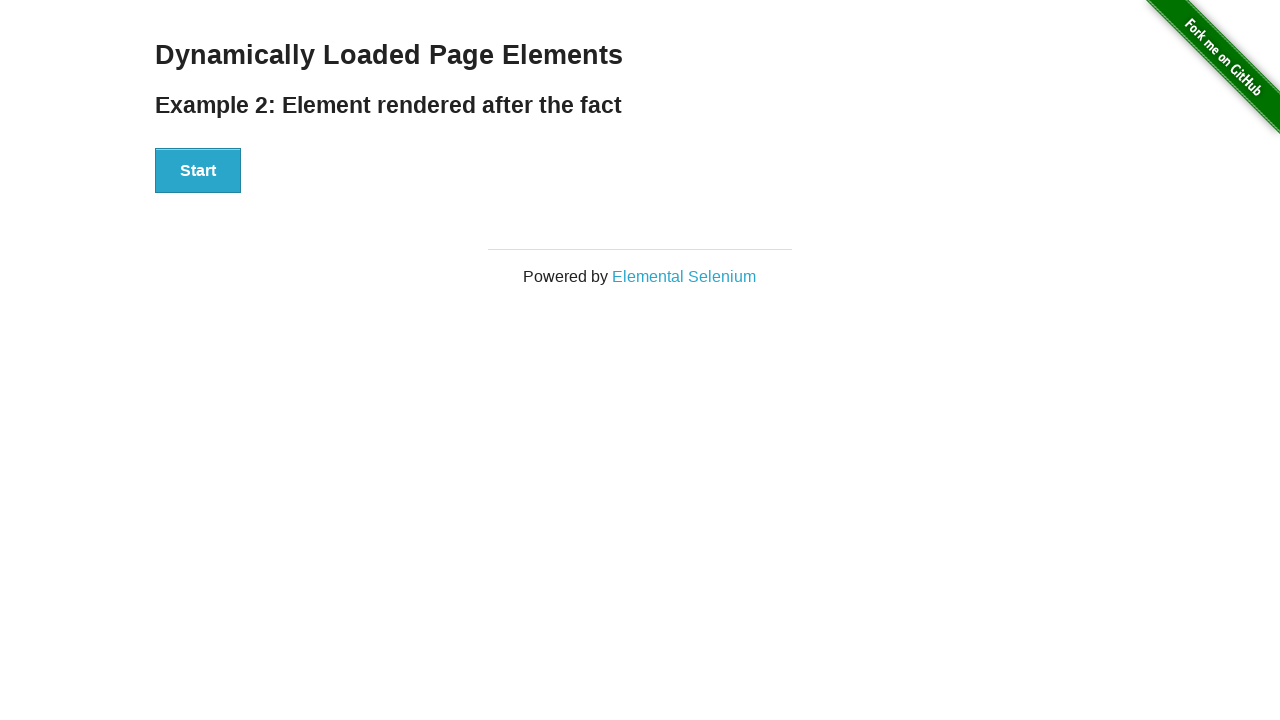

Clicked the Start button to initiate dynamic loading at (198, 171) on #start button
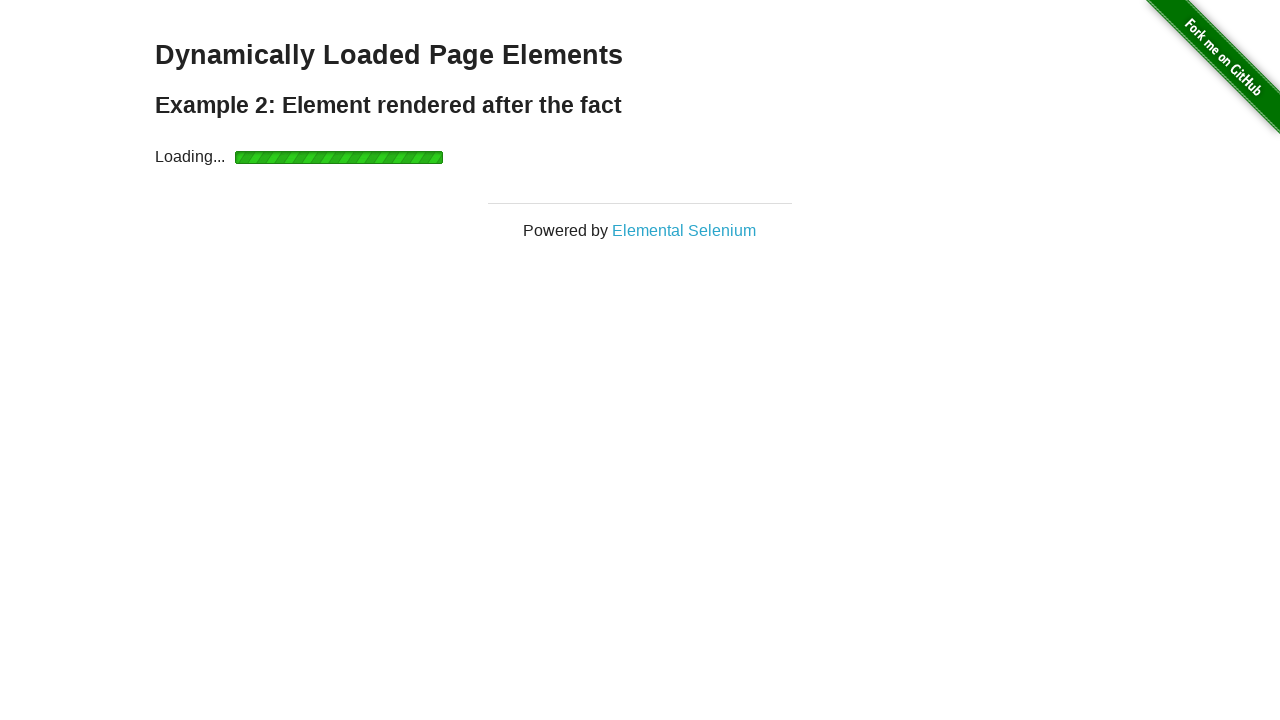

Waited for loading to complete and 'Hello World!' finish text to appear
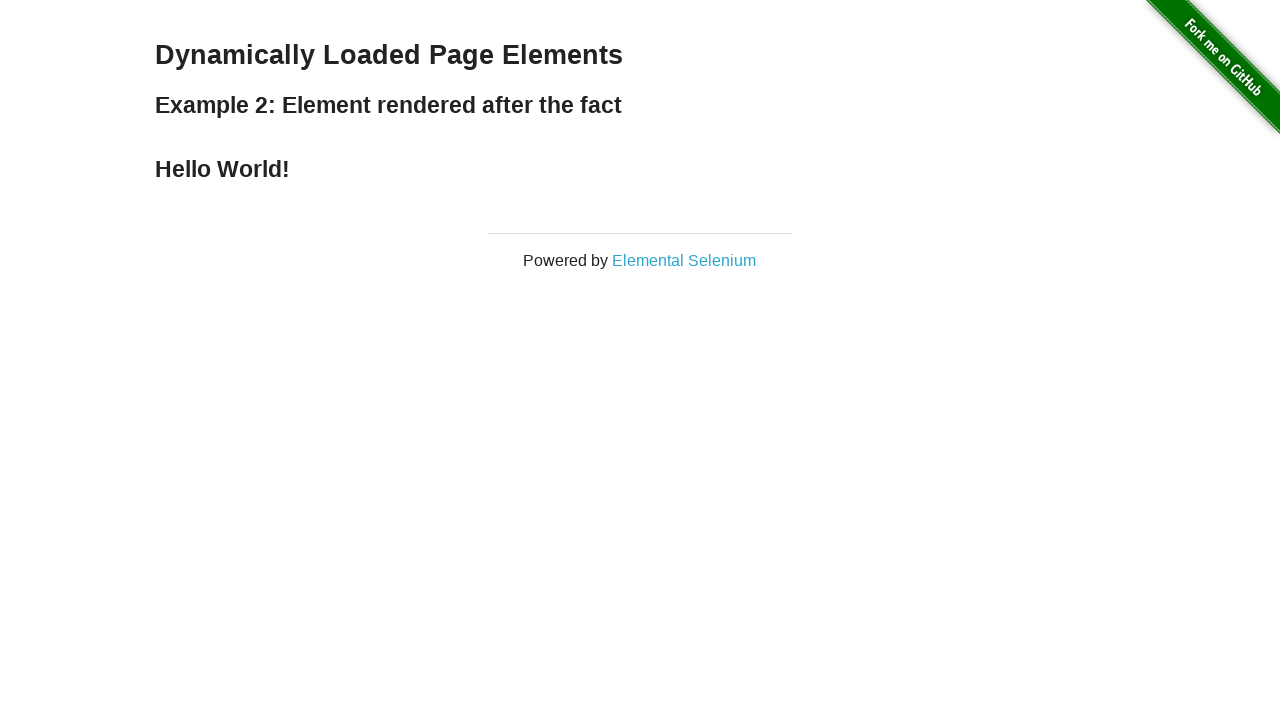

Verified that the finish element is visible
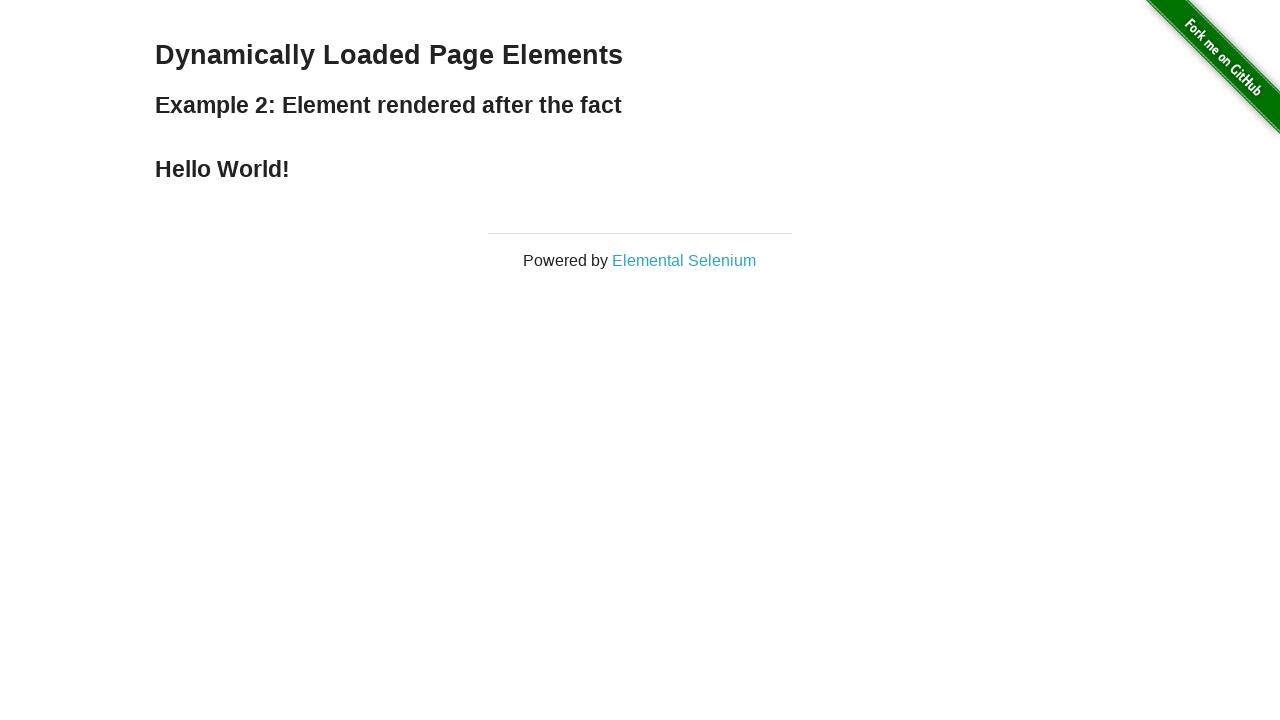

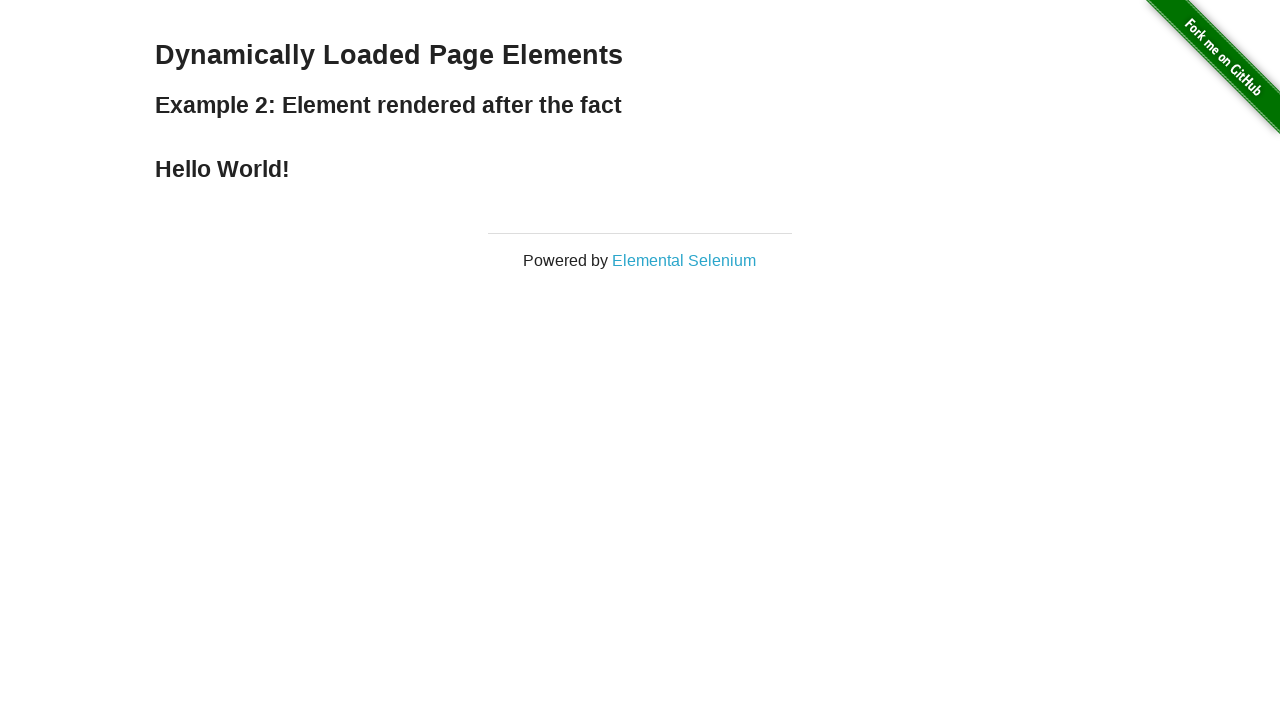